Tests form validation by submitting an empty firstname field

Starting URL: http://testingchallenges.thetestingmap.org/index.php

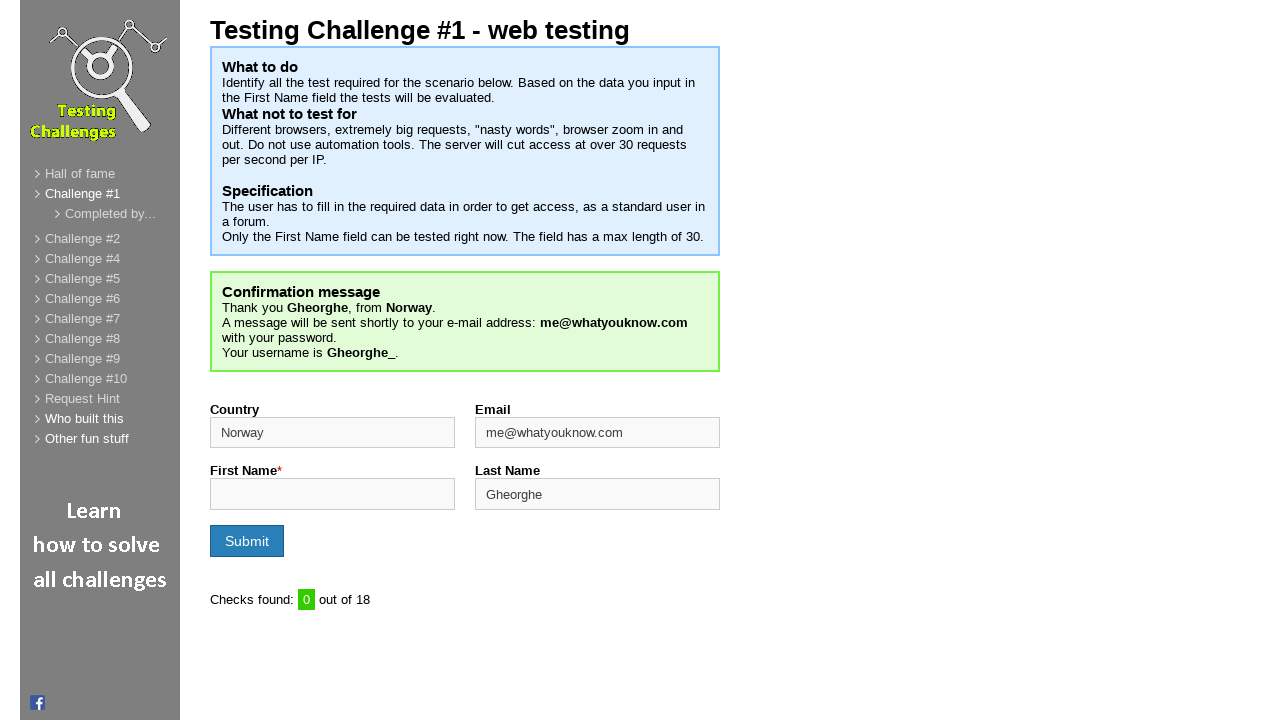

Navigated to form validation test page
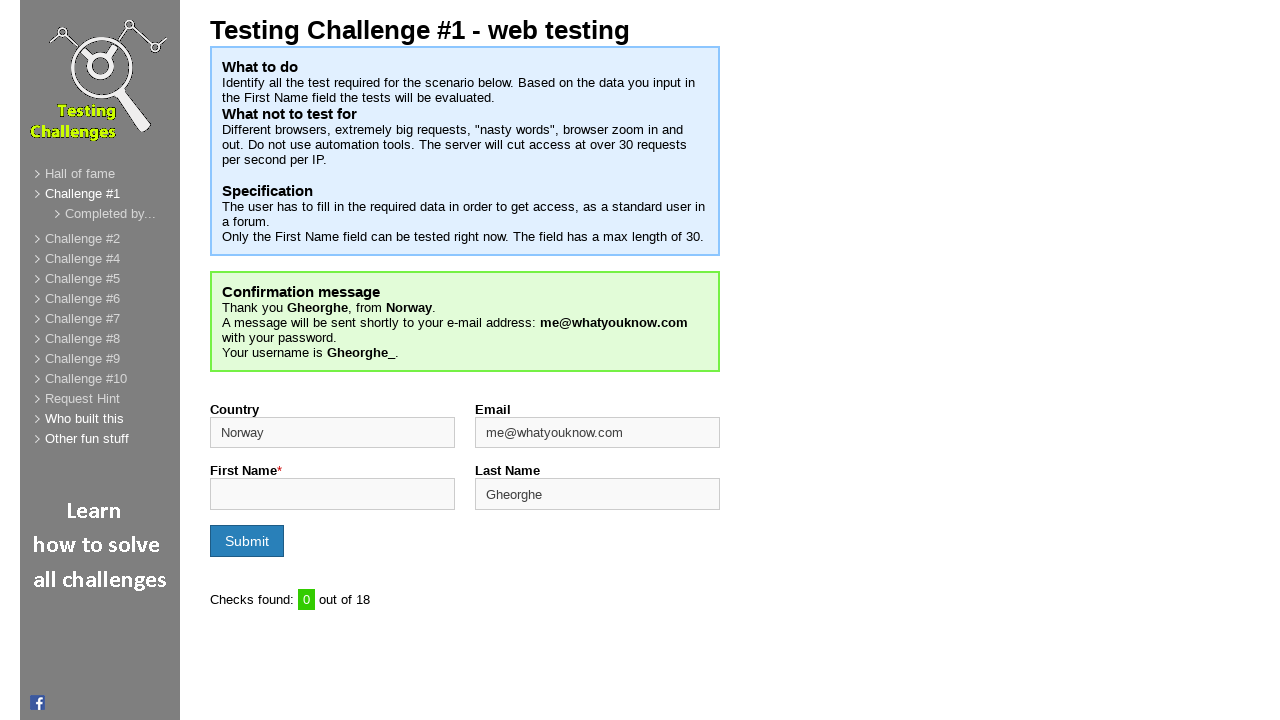

Left firstname field empty on #firstname
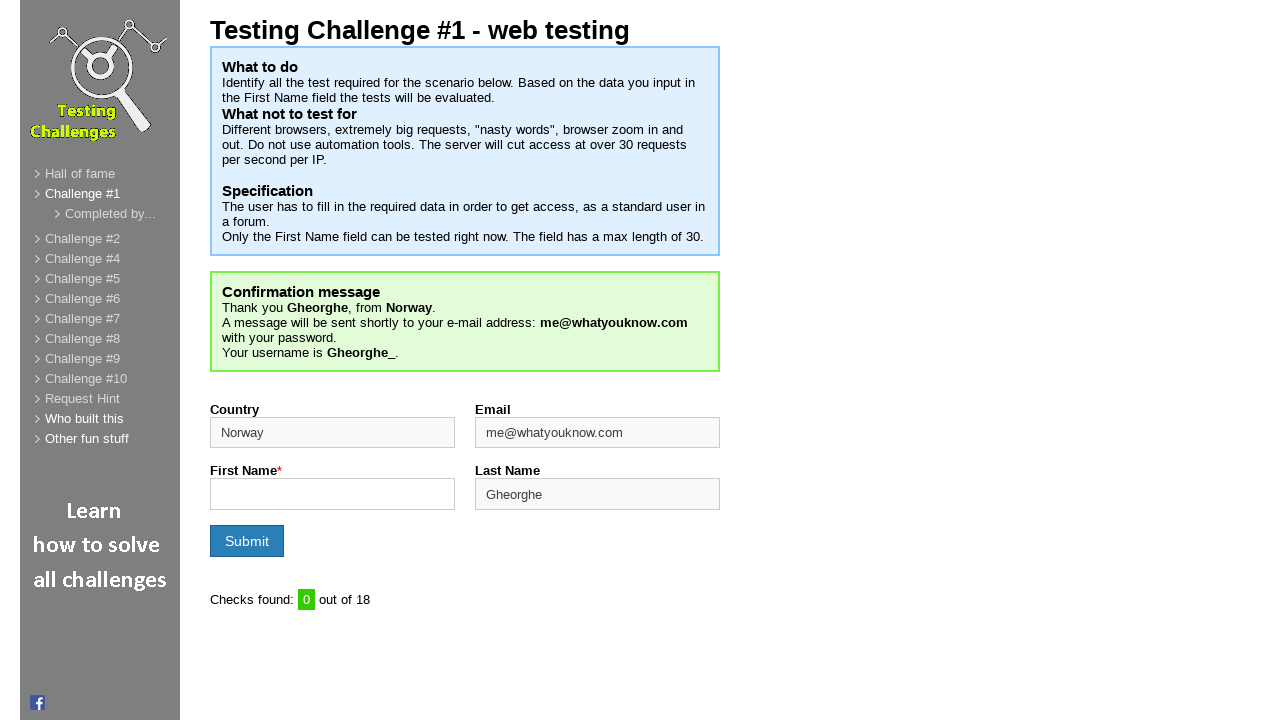

Clicked submit button with empty firstname field at (247, 541) on input[name='formSubmit']
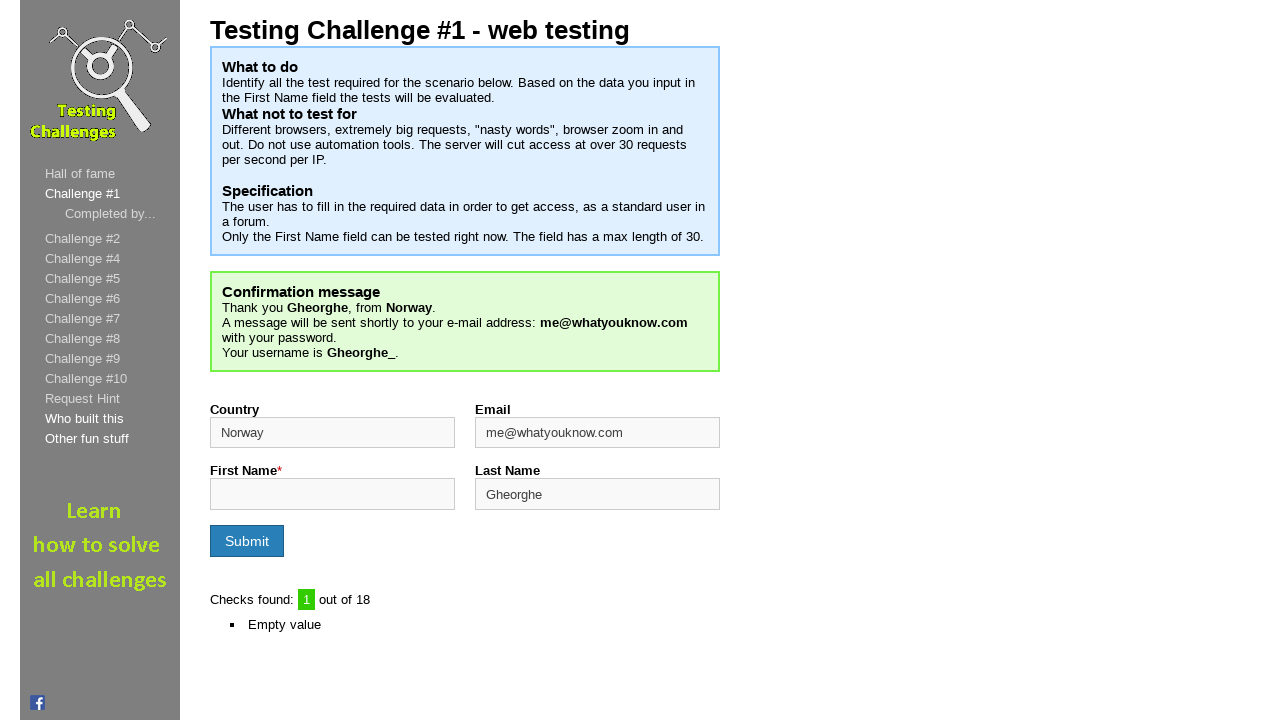

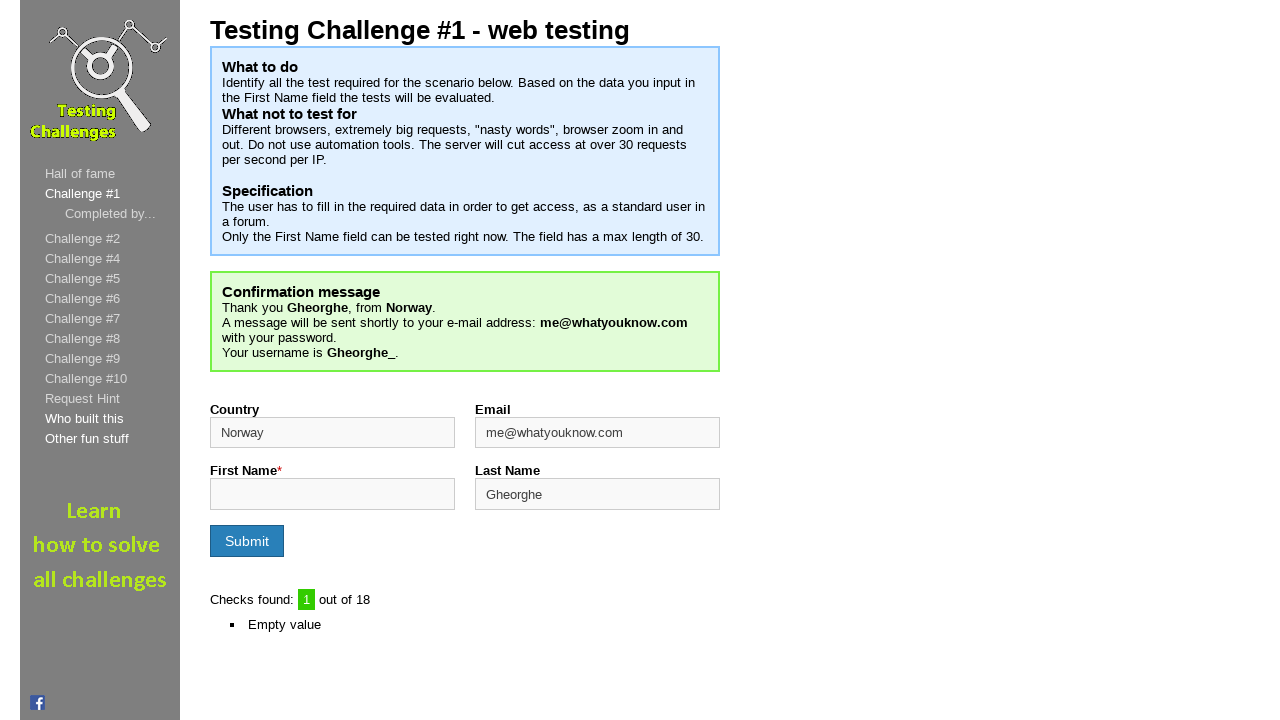